Clicks on Example 1 link and verifies the page loads with correct elements including Start button

Starting URL: https://the-internet.herokuapp.com/dynamic_loading

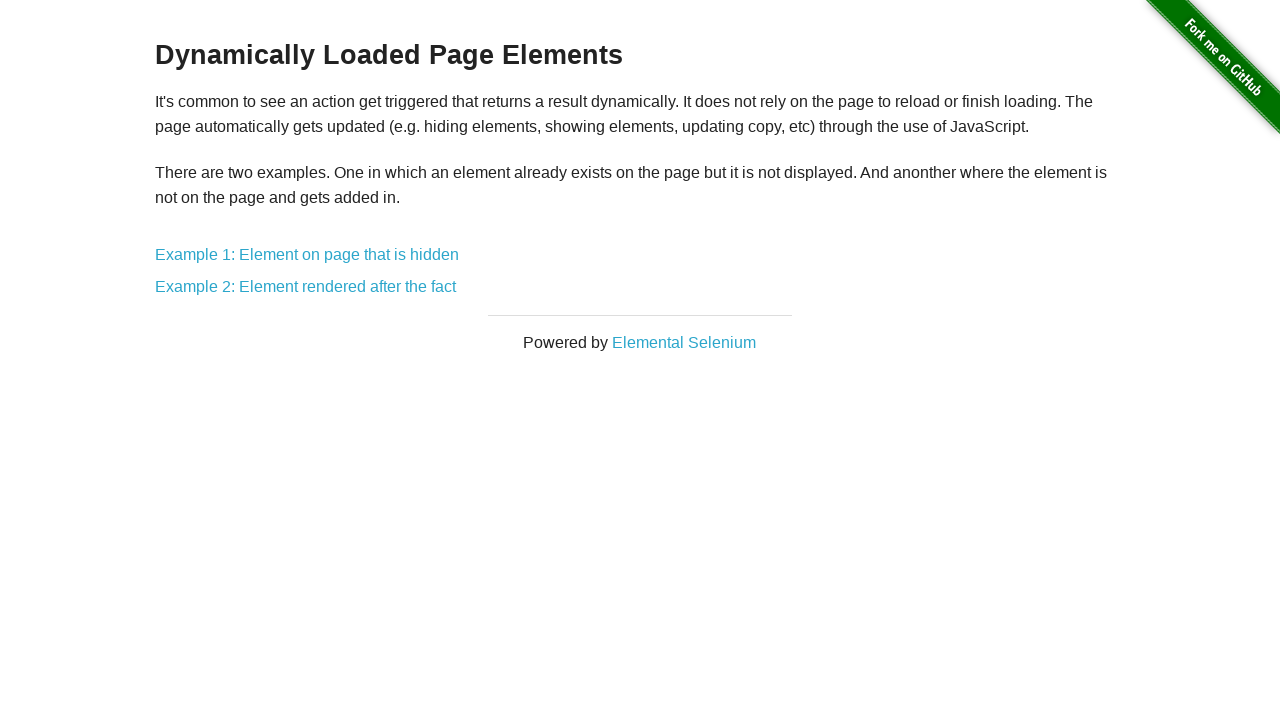

Clicked on Example 1 link at (307, 255) on a[href='/dynamic_loading/1']
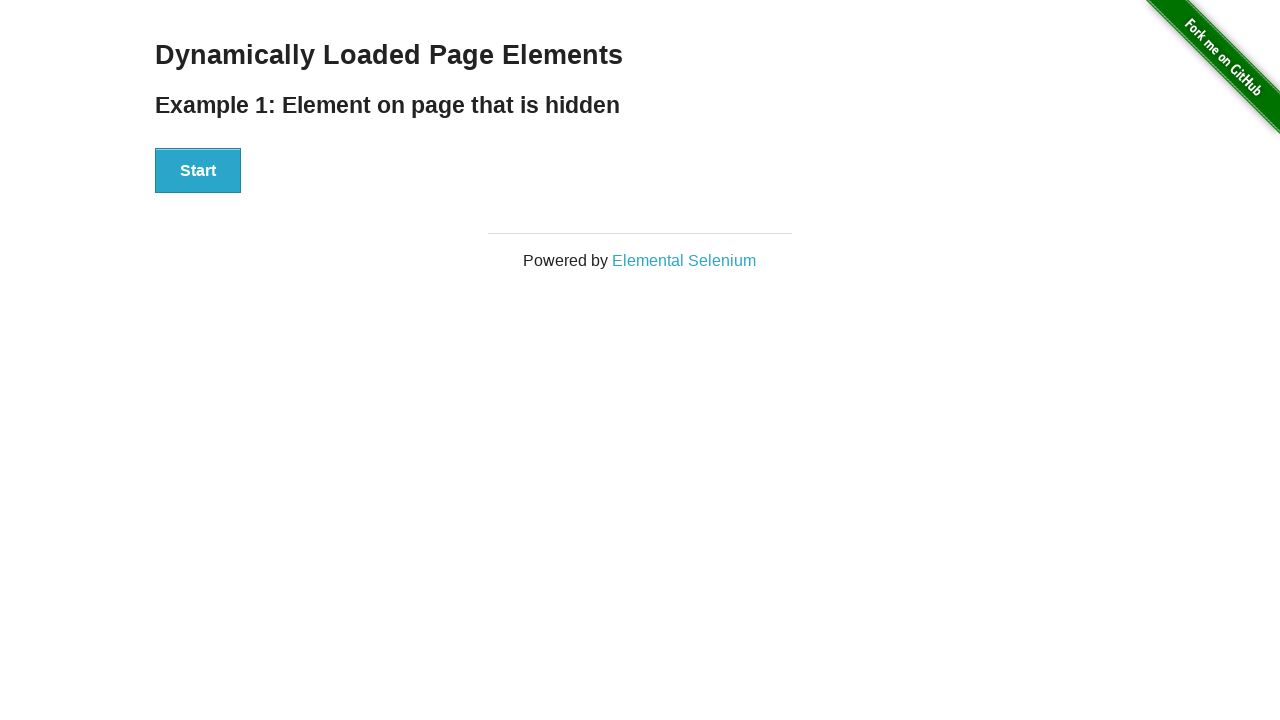

Verified navigation to Example 1 page (URL changed to /dynamic_loading/1)
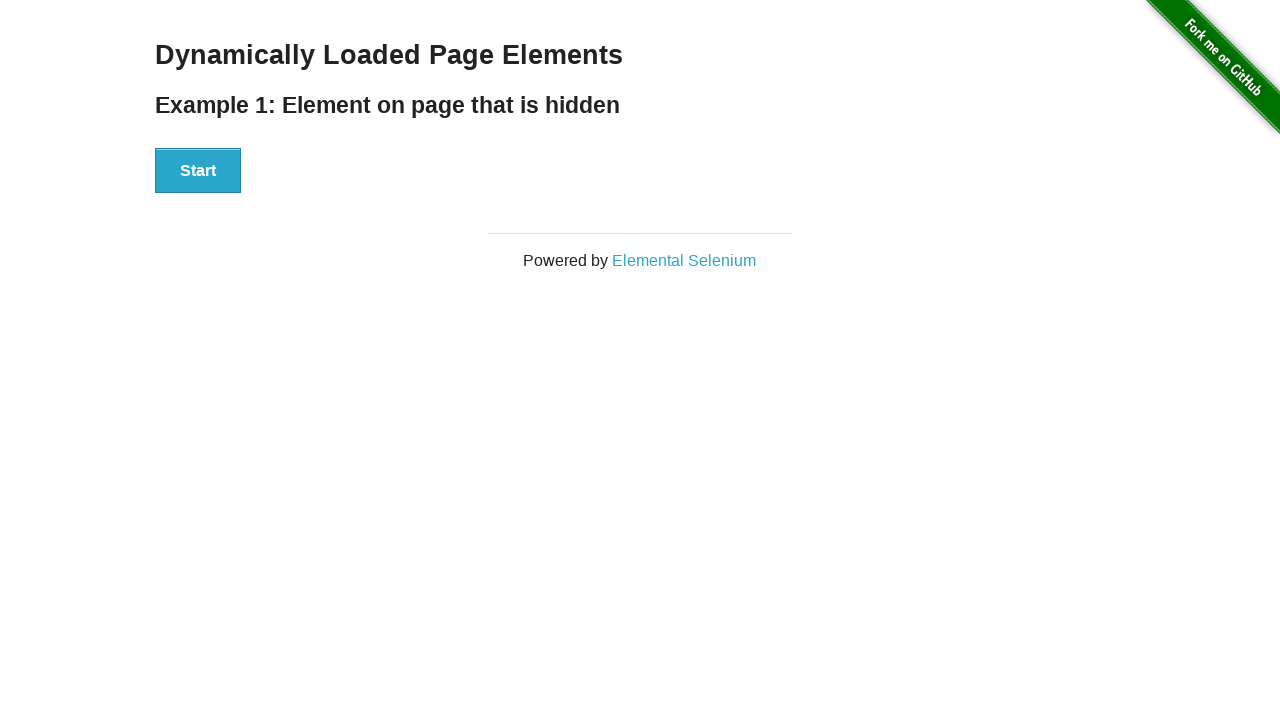

Verified page heading (h3) is visible
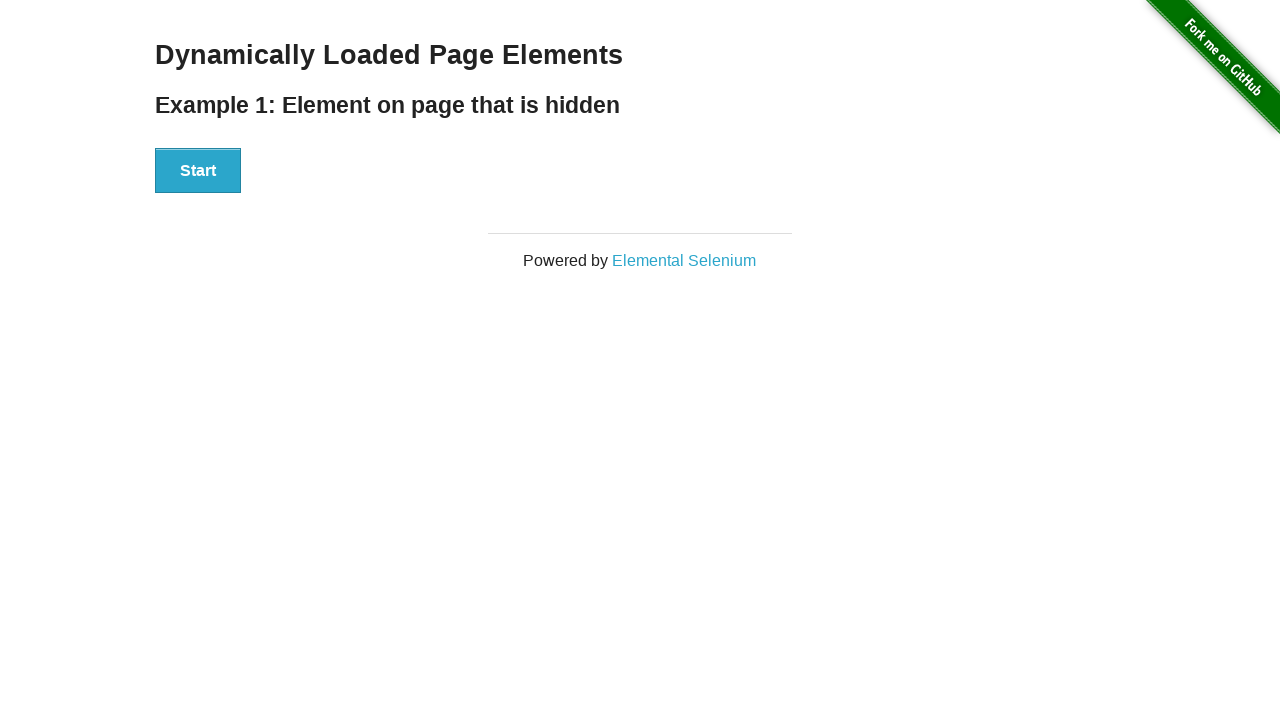

Verified Start button is visible
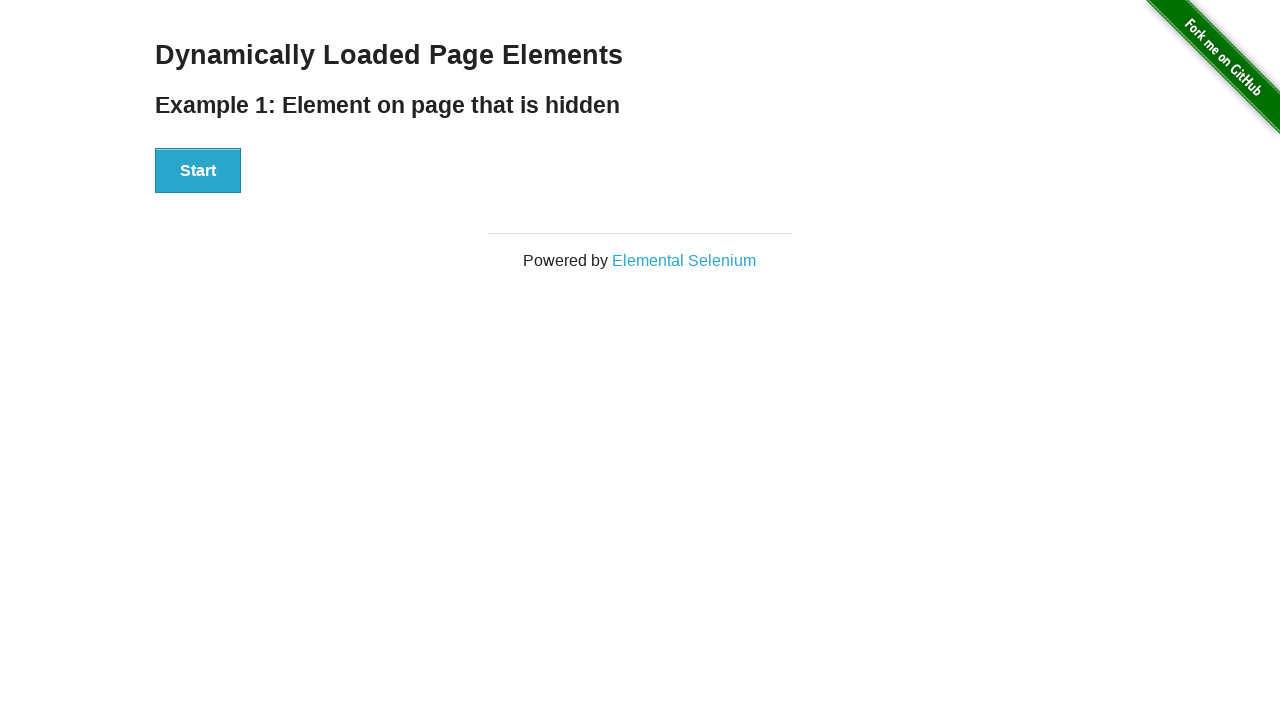

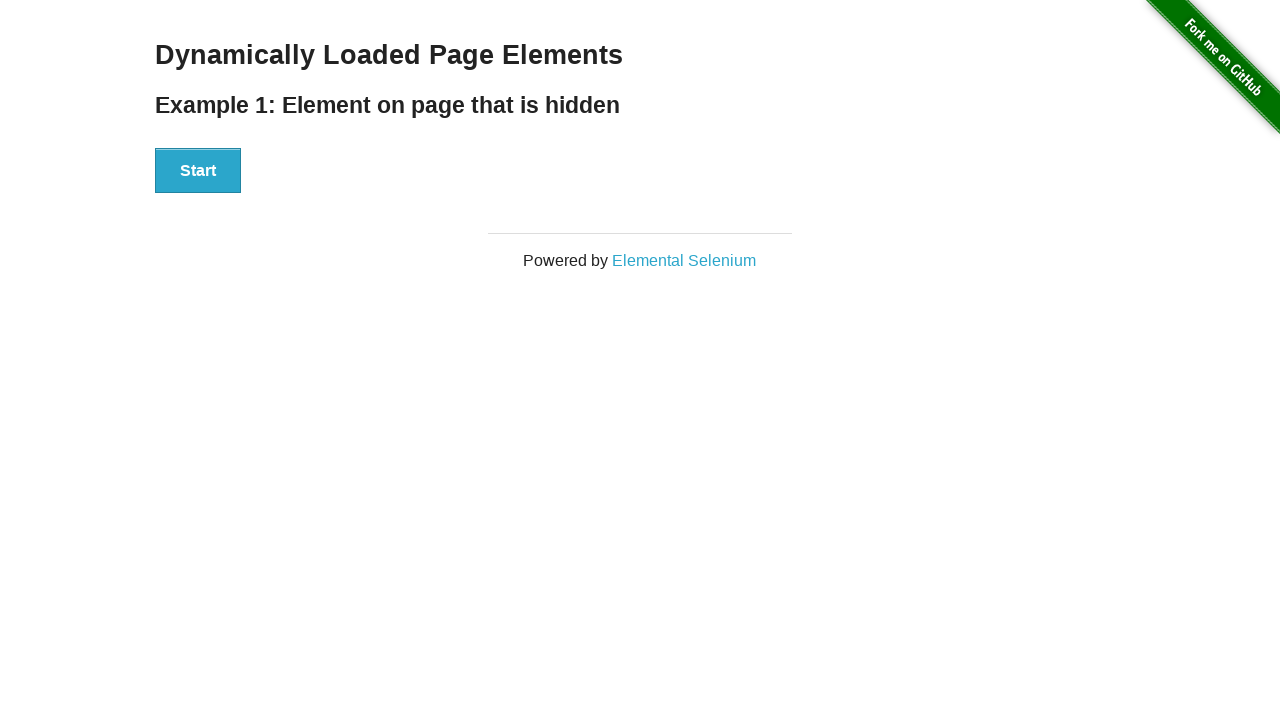